Tests modal dialog functionality by opening and closing both small and large modal dialogs on the demo page

Starting URL: https://demoqa.com/modal-dialogs

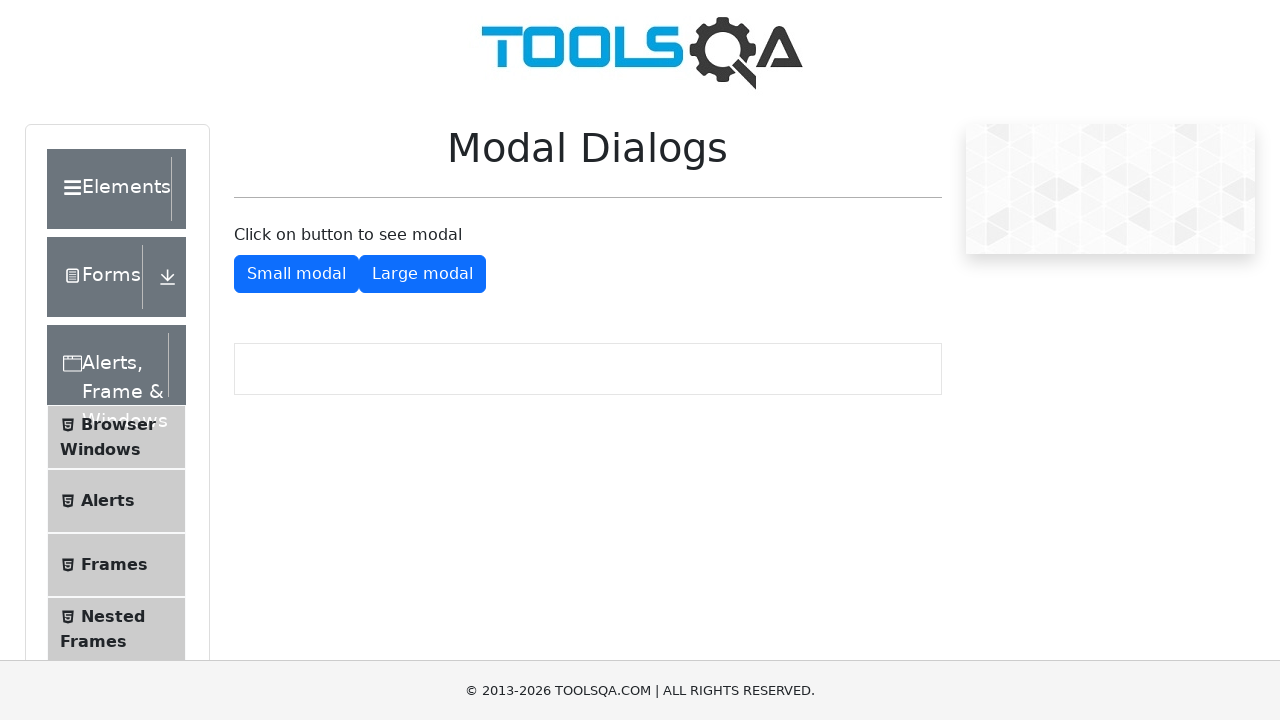

Clicked button to show small modal dialog at (296, 274) on #showSmallModal
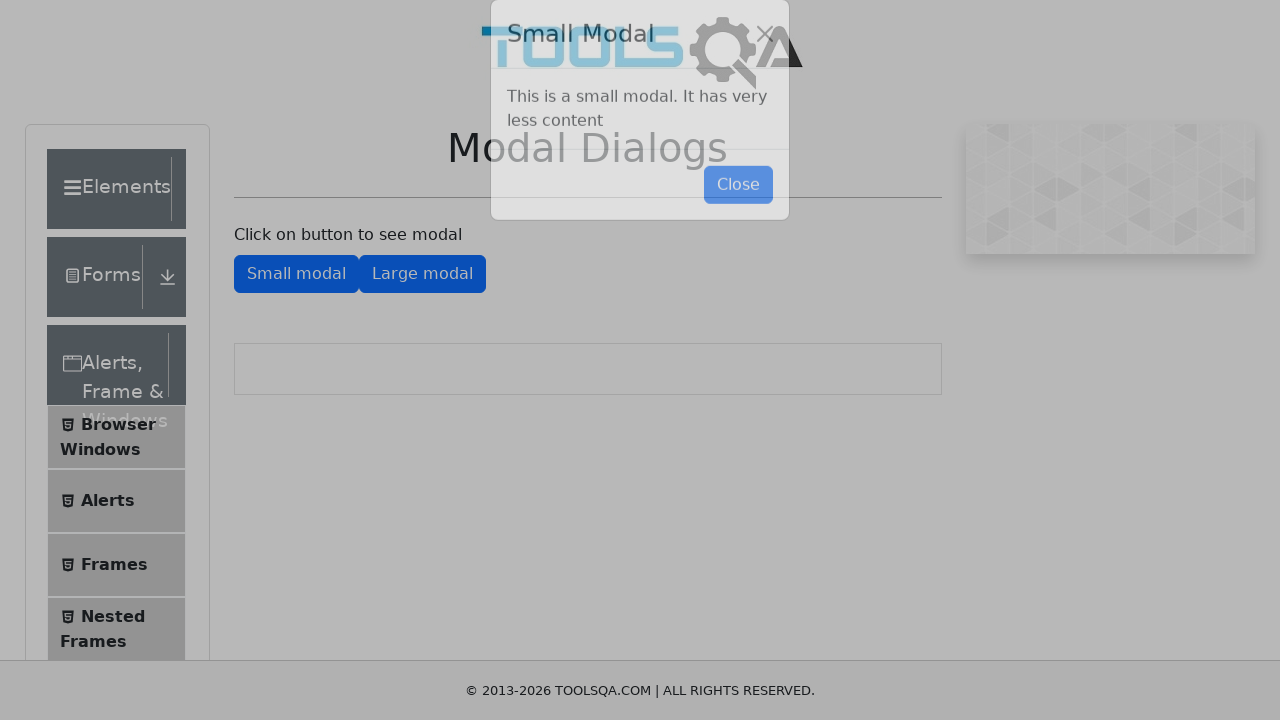

Closed small modal dialog at (738, 214) on #closeSmallModal
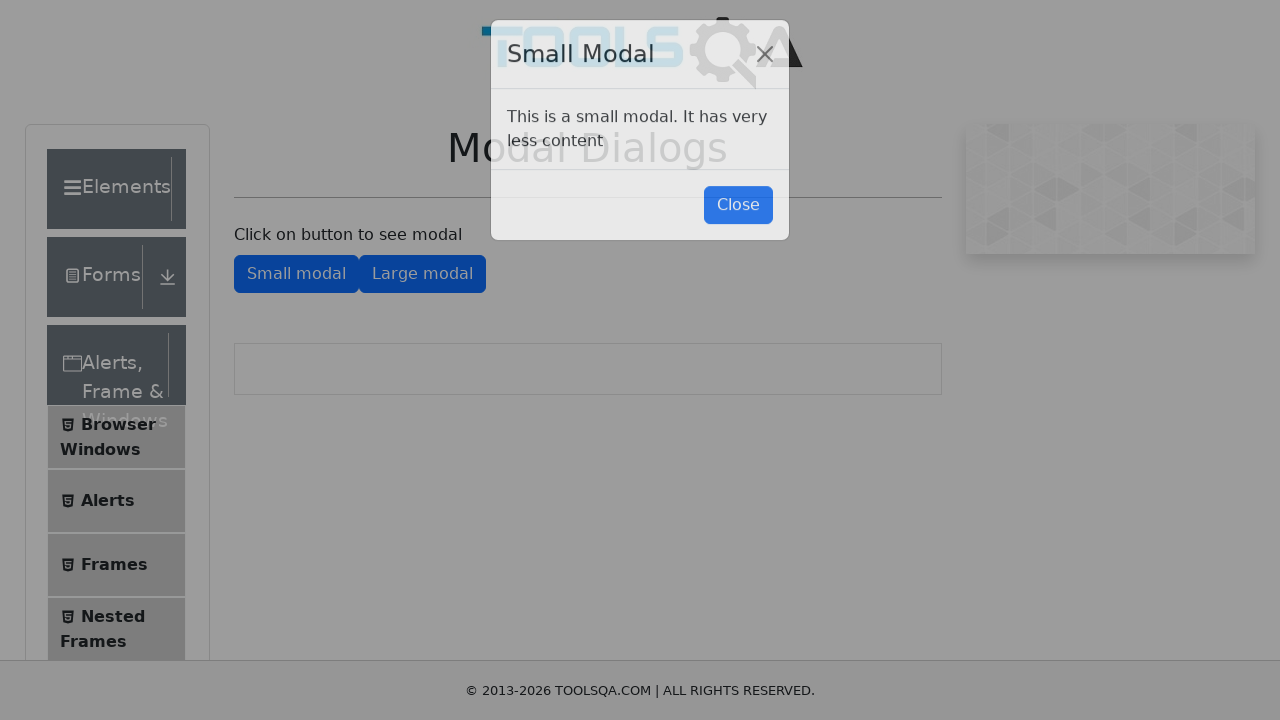

Clicked button to show large modal dialog at (422, 274) on #showLargeModal
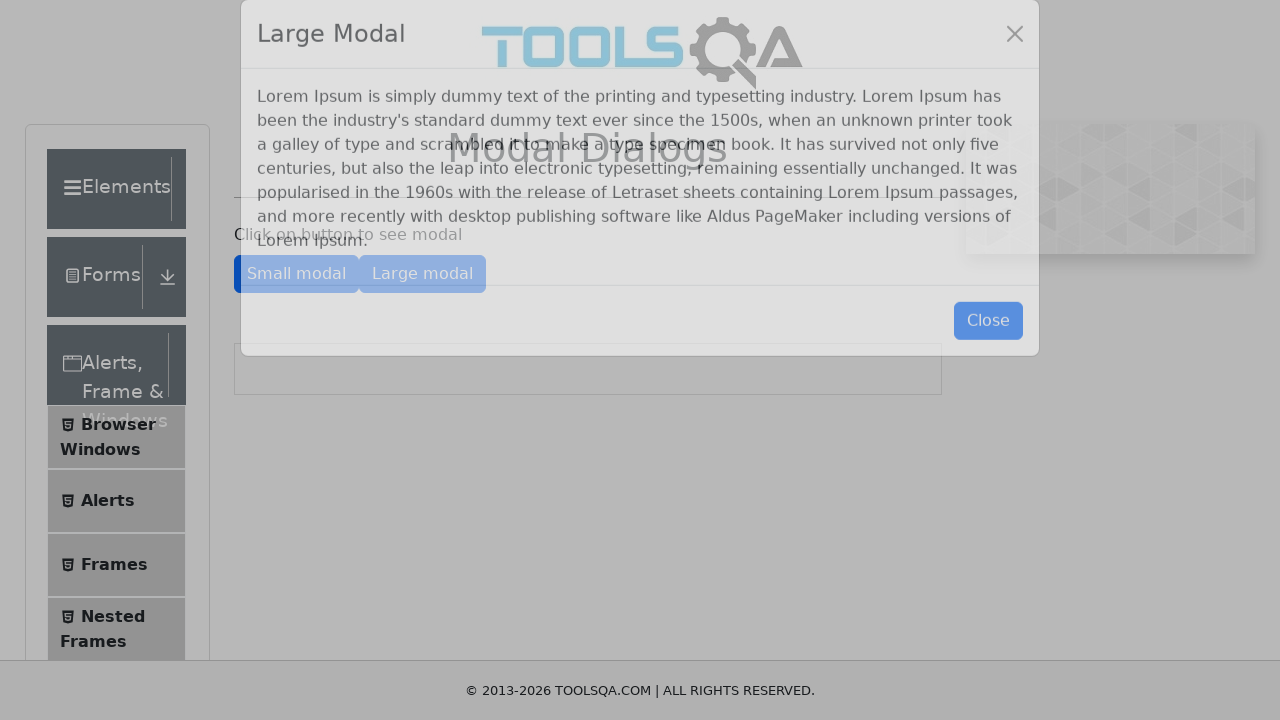

Closed large modal dialog at (988, 350) on #closeLargeModal
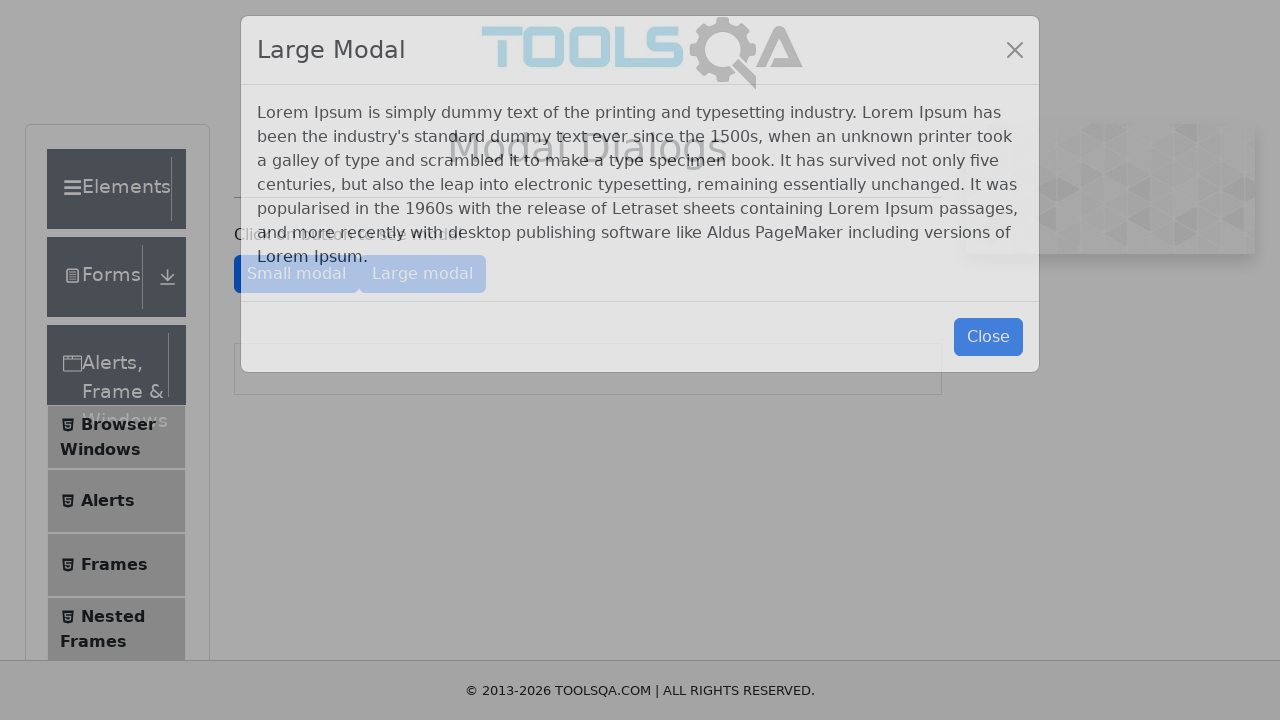

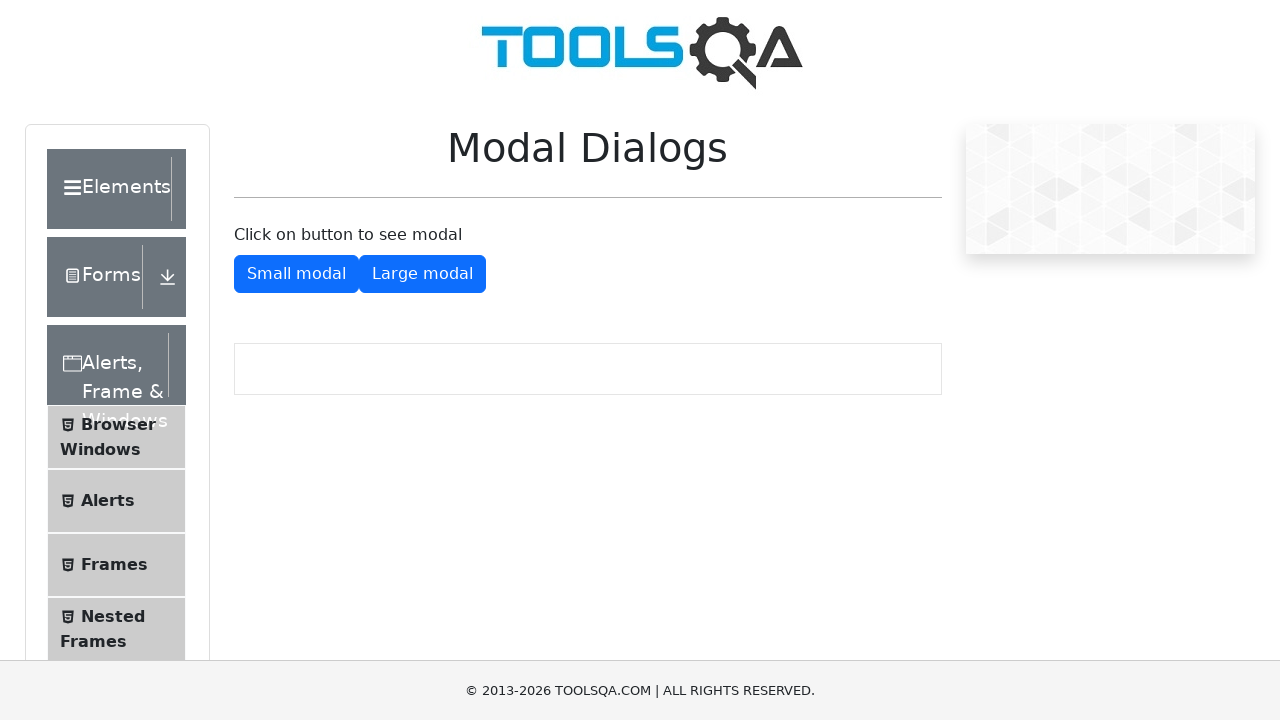